Tests JavaScript prompt dialog by clicking the Prompt button and dismissing it without entering text

Starting URL: http://automationbykrishna.com

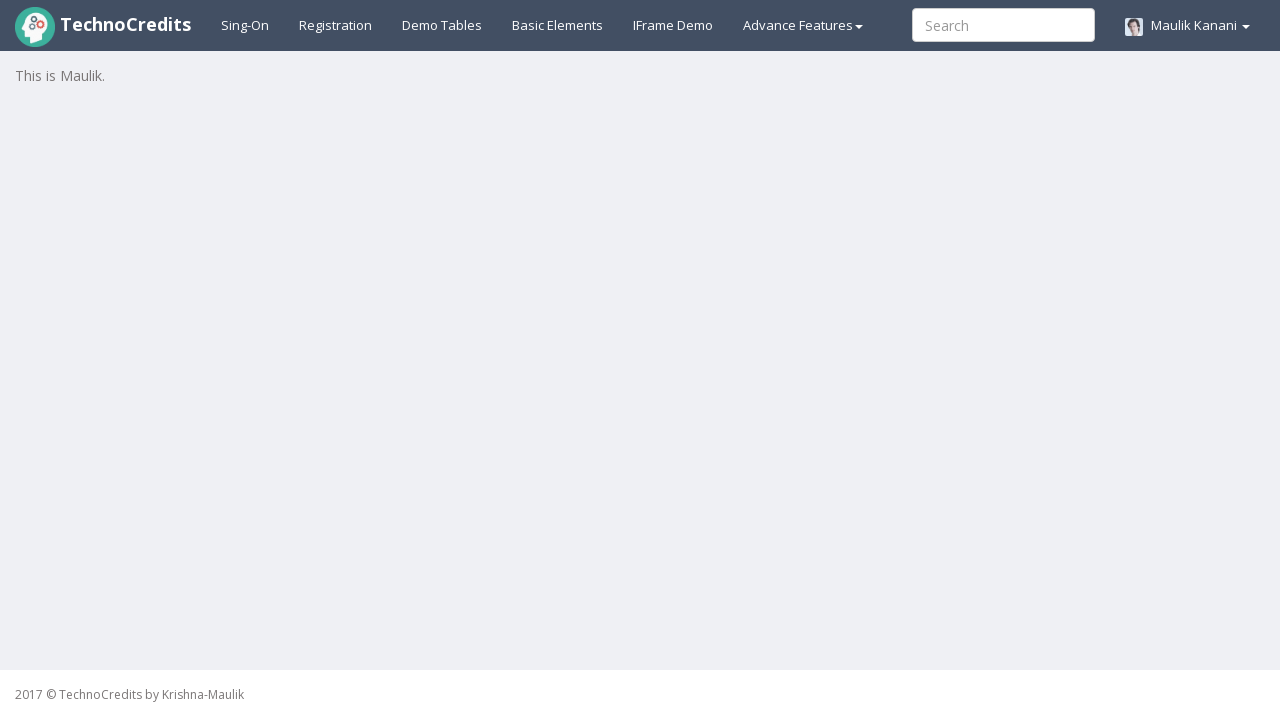

Clicked on Basic Elements tab at (558, 25) on #basicelements
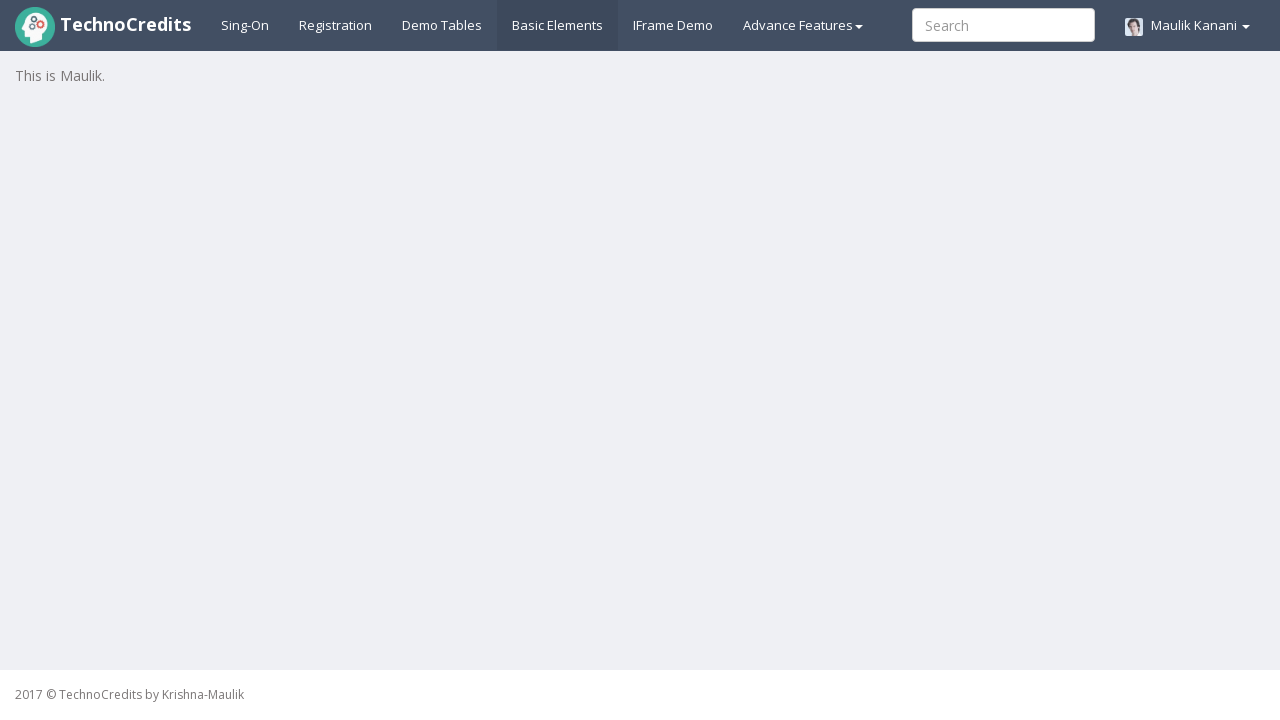

Scrolled to JavaScript Prompt button into view
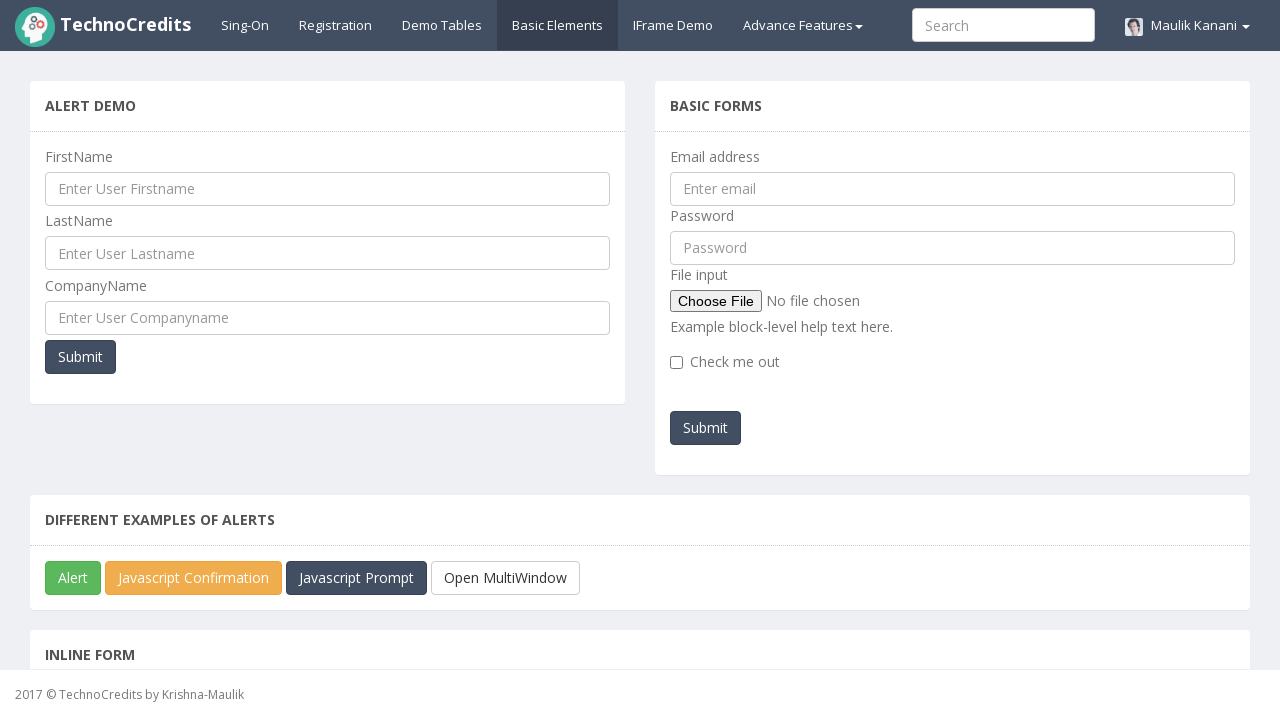

Set up dialog handler to dismiss the prompt without entering text
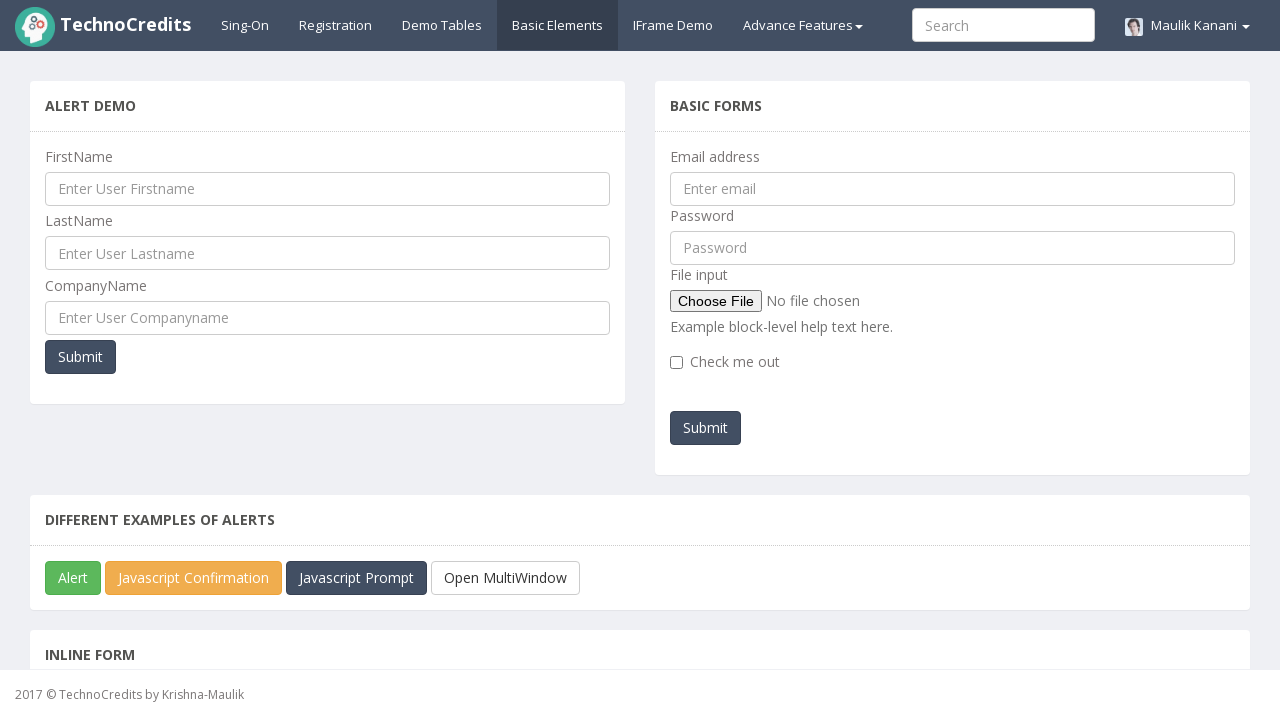

Clicked on JavaScript Prompt button at (356, 578) on #javascriptPromp
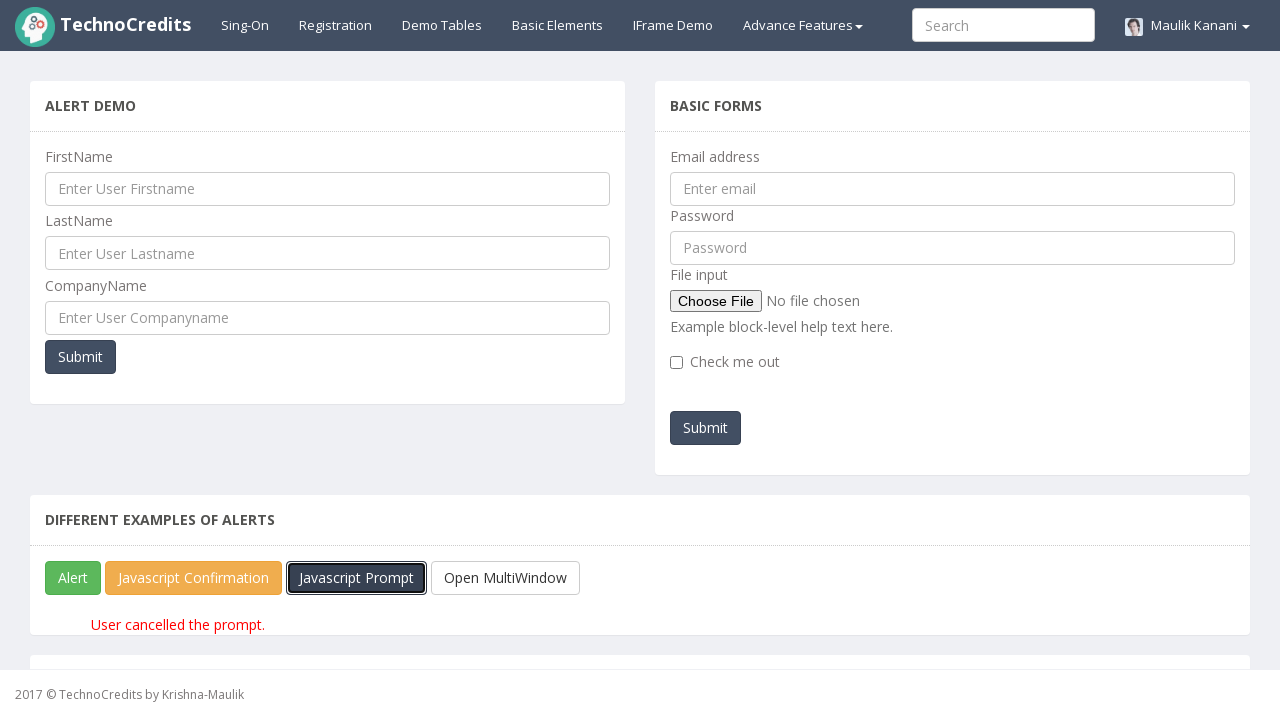

Prompt dialog was dismissed and result message appeared
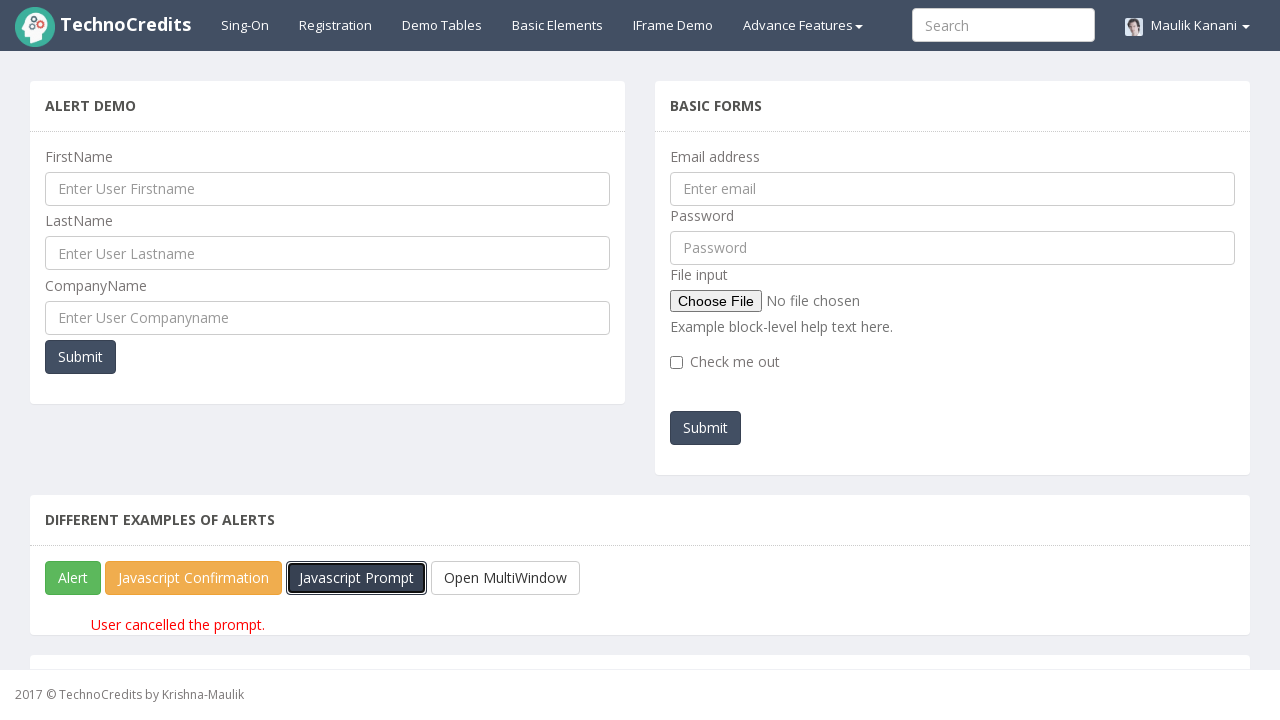

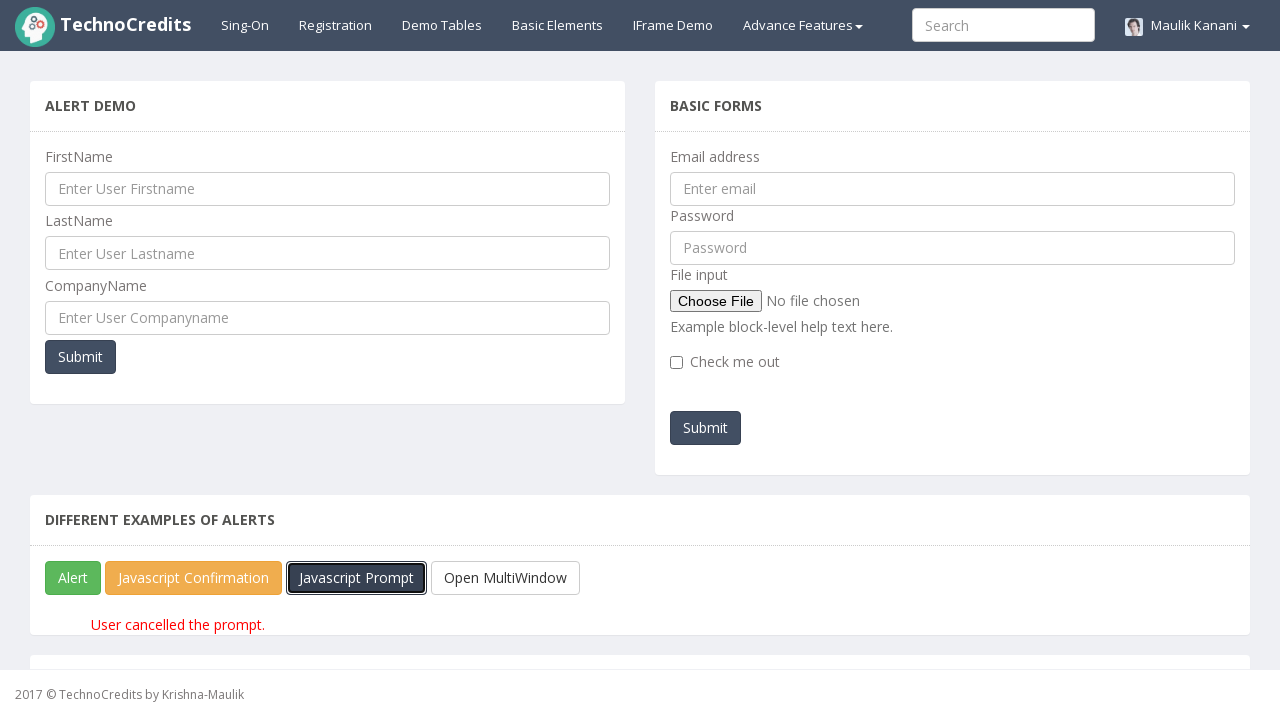